Tests dynamic content loading by clicking a start button and waiting for the hidden content to become visible

Starting URL: http://the-internet.herokuapp.com/dynamic_loading/1

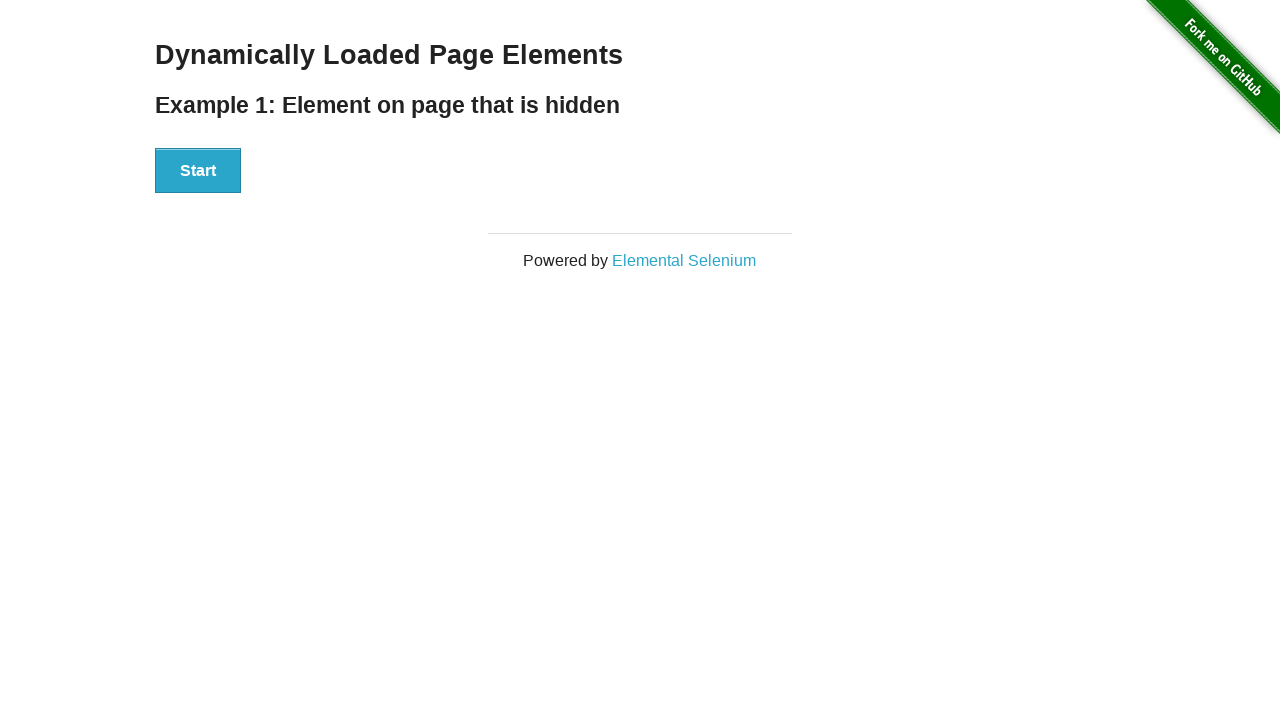

Clicked start button to trigger dynamic content loading at (198, 171) on #start>button
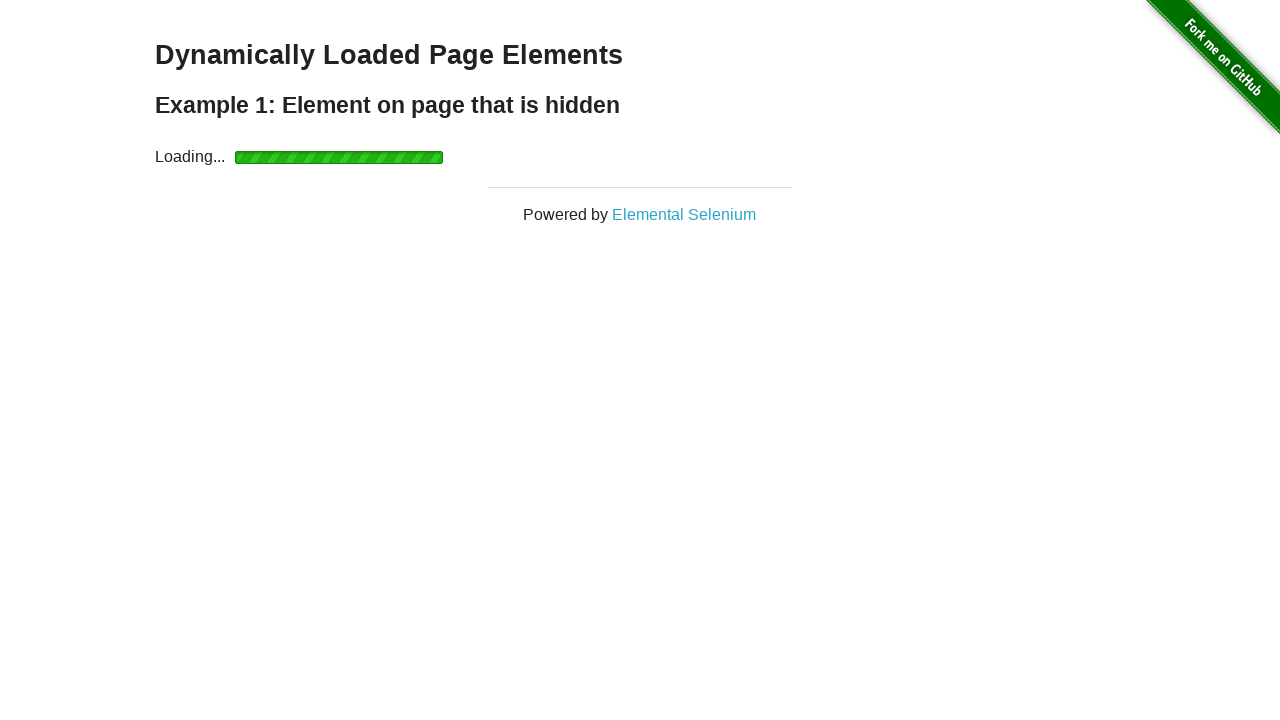

Dynamic content finished loading - finish text is now visible
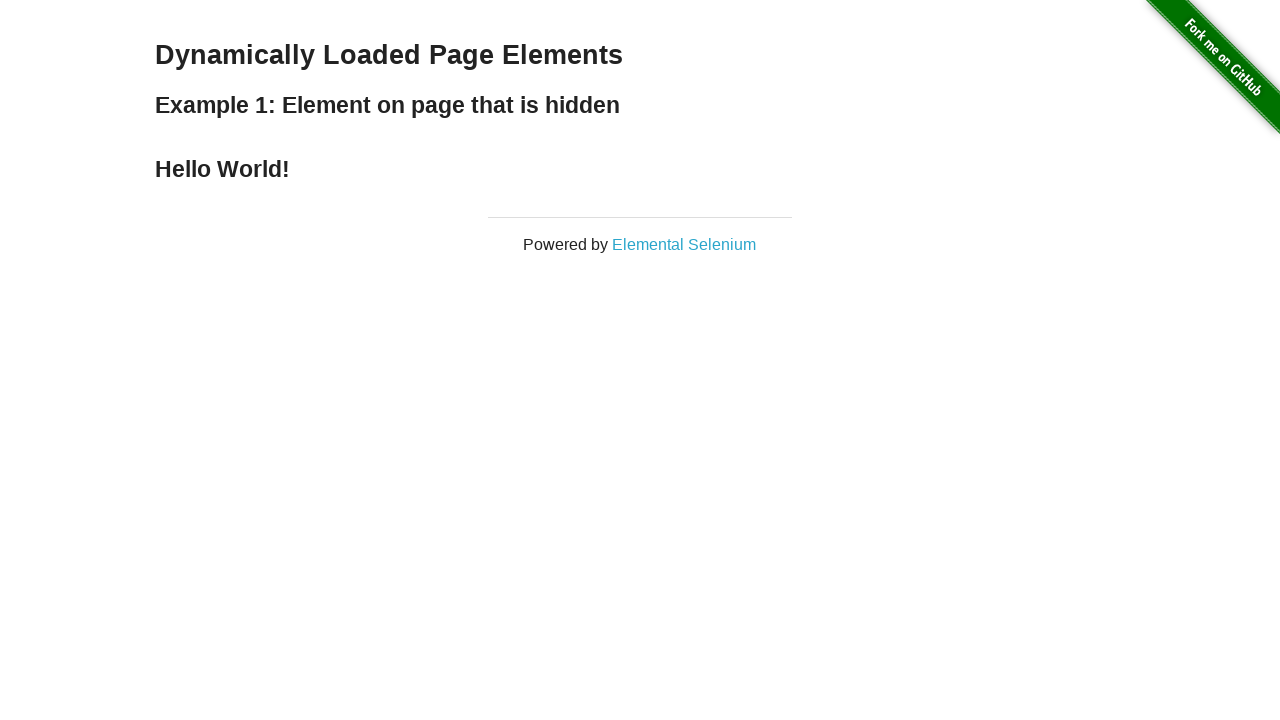

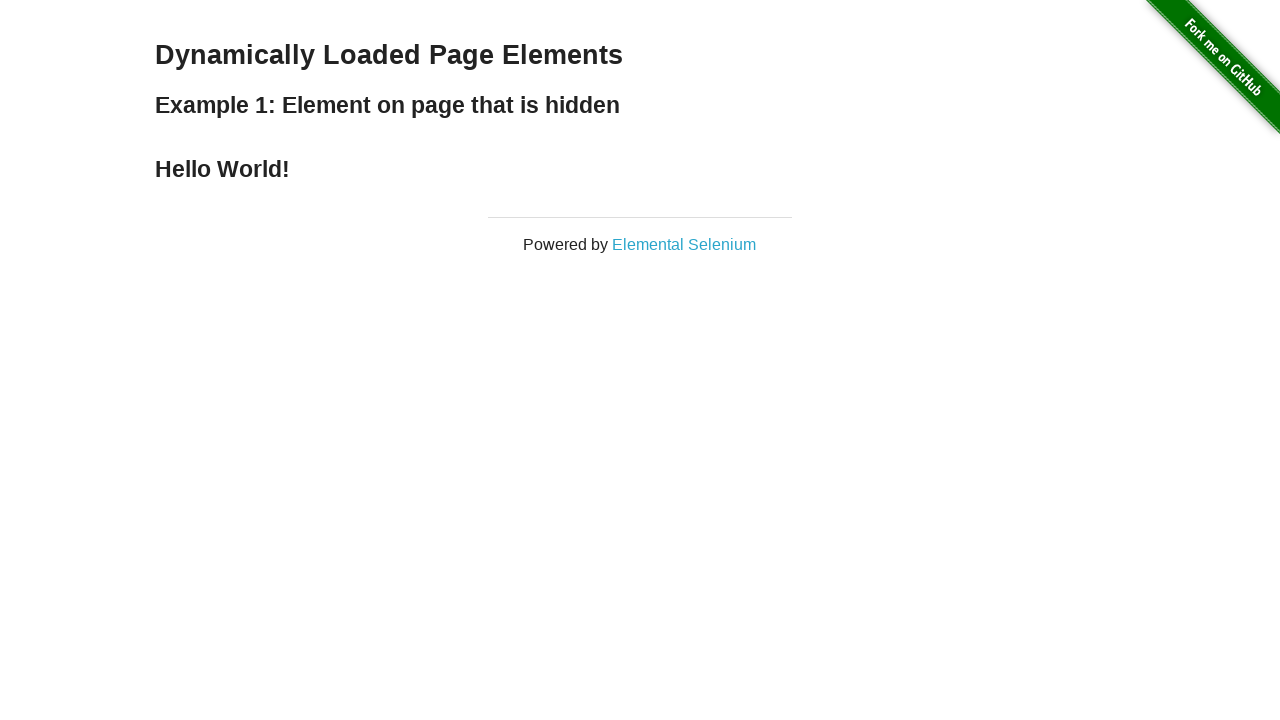